Tests text field input by filling a developer name into a text input field

Starting URL: https://devexpress.github.io/testcafe/example/

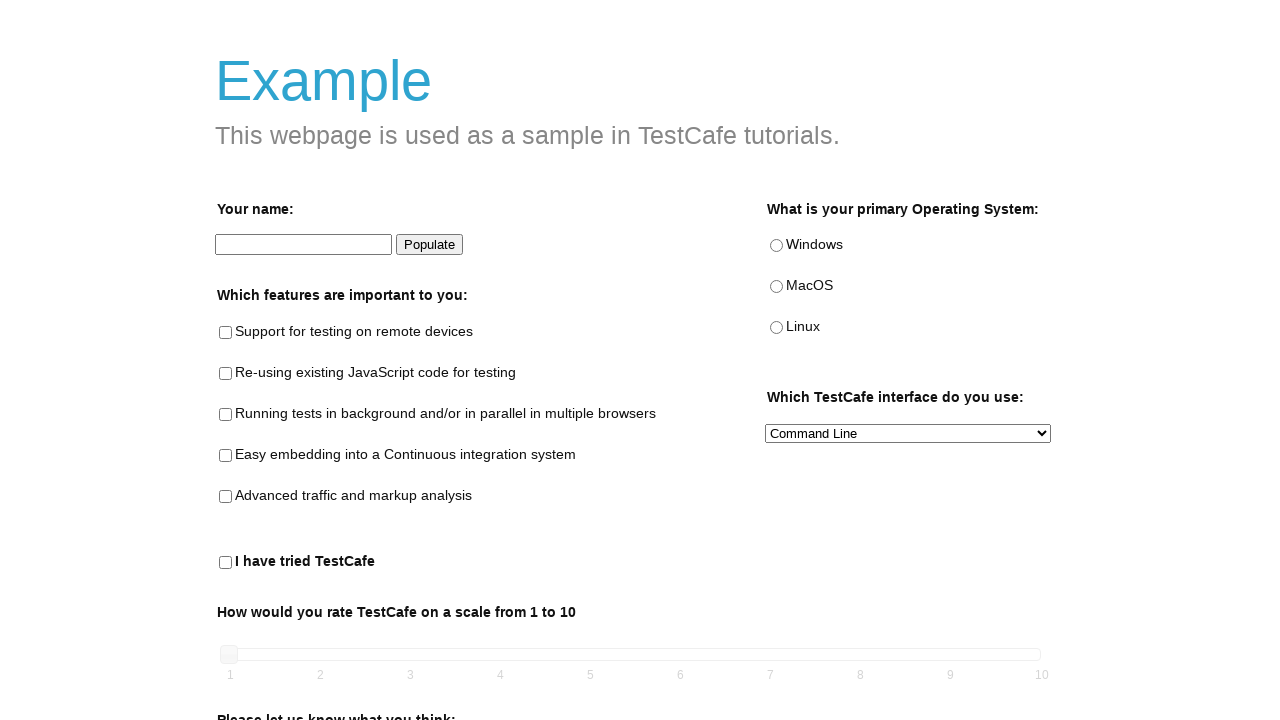

Filled text input field with developer name 'Laura' on xpath=//input[contains(@type,'text')]
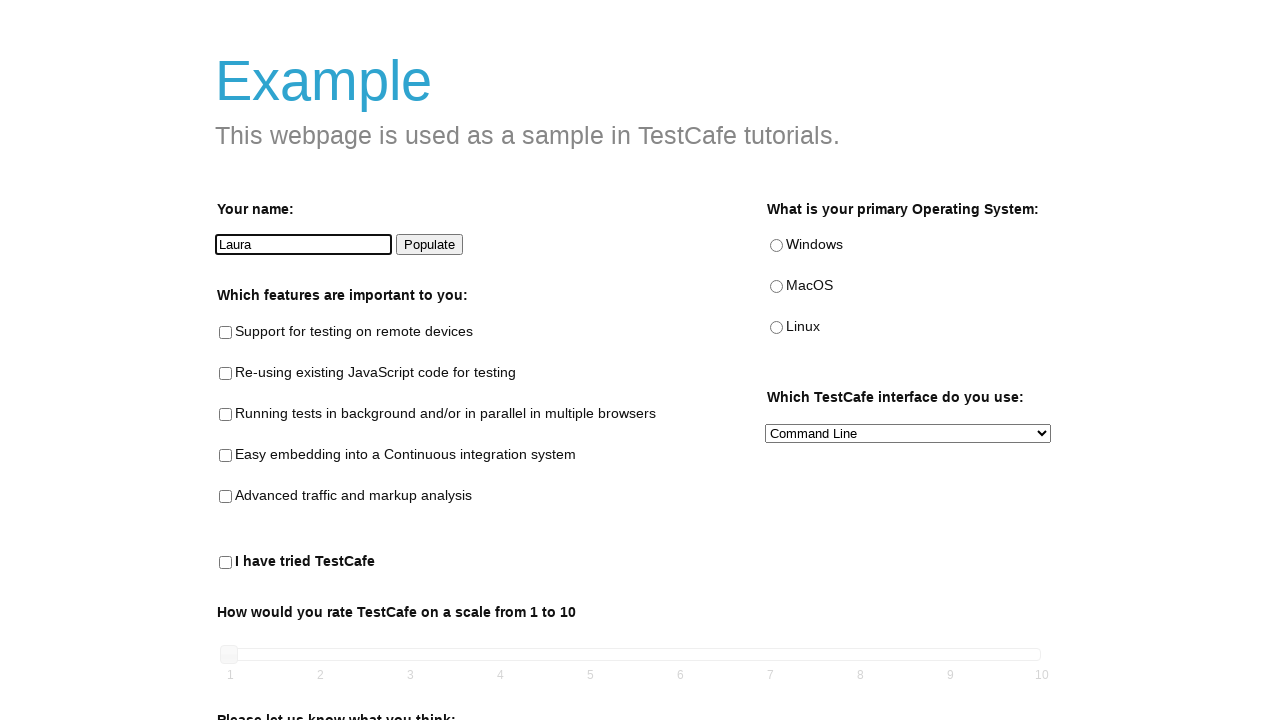

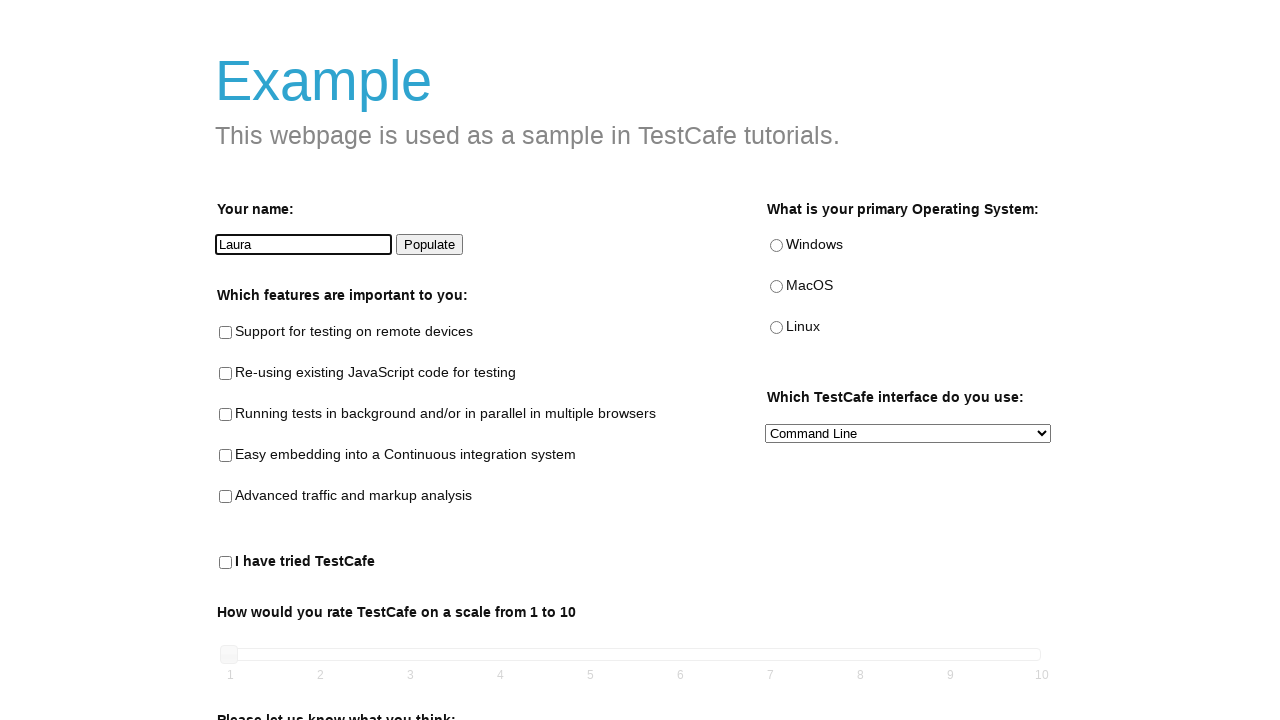